Tests the search functionality on Python.org by entering "pycon" in the search field and submitting the search

Starting URL: http://www.python.org

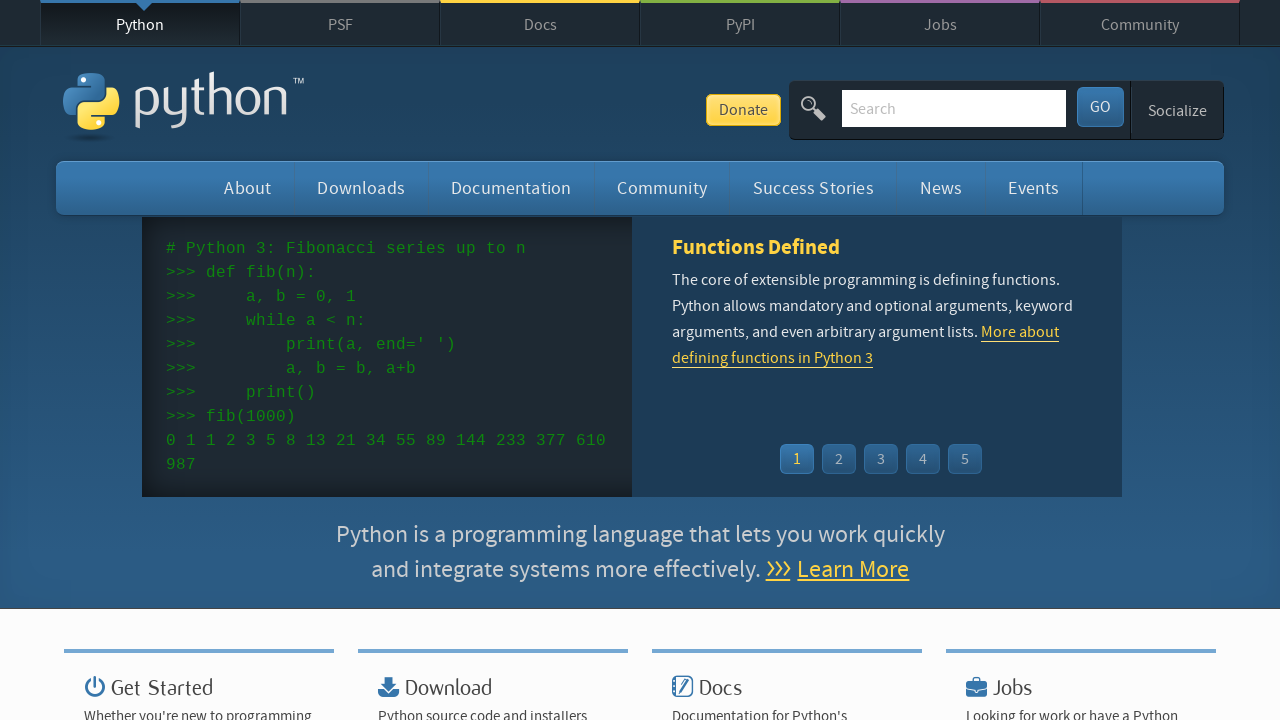

Filled search field with 'pycon' on input[name='q']
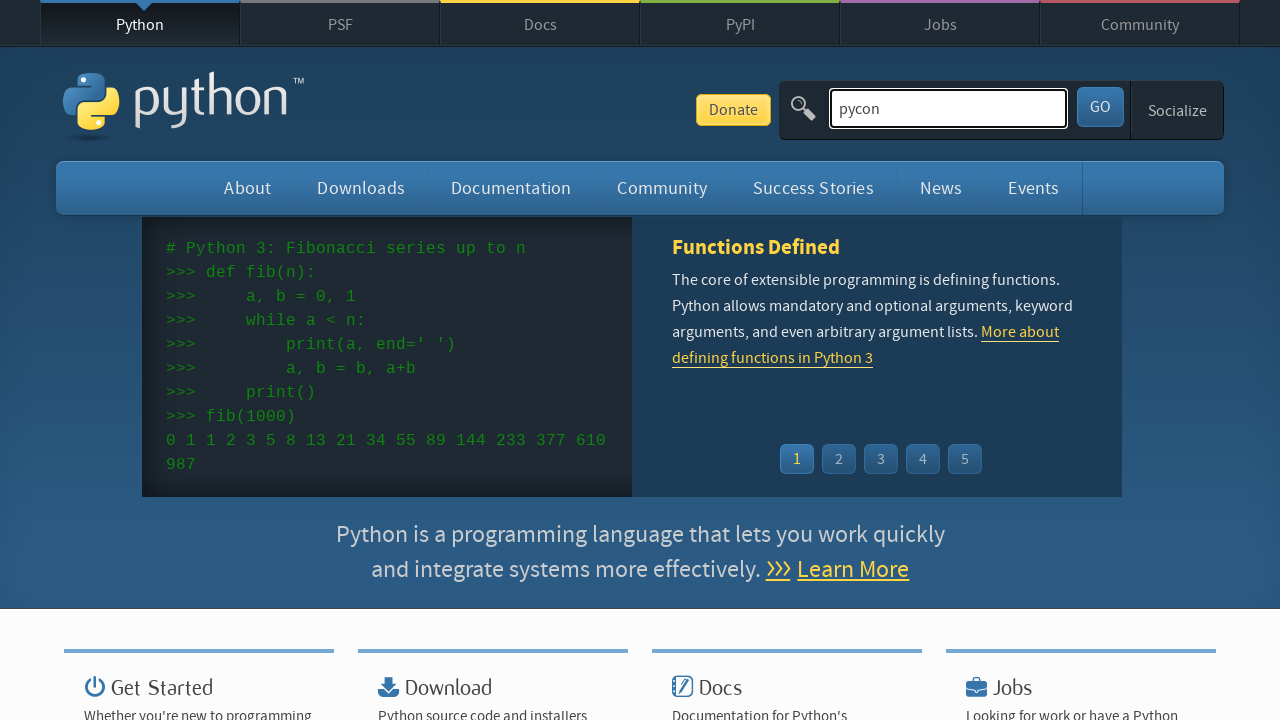

Pressed Enter to submit search query on input[name='q']
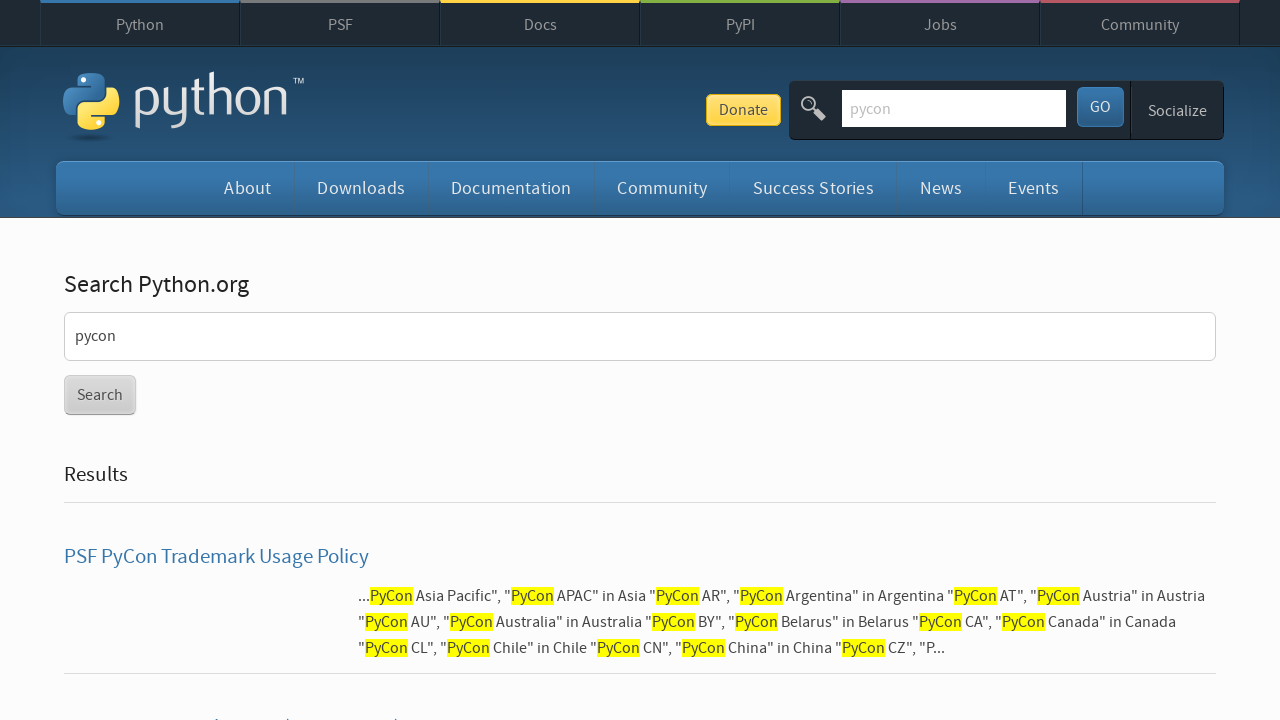

Search results loaded successfully
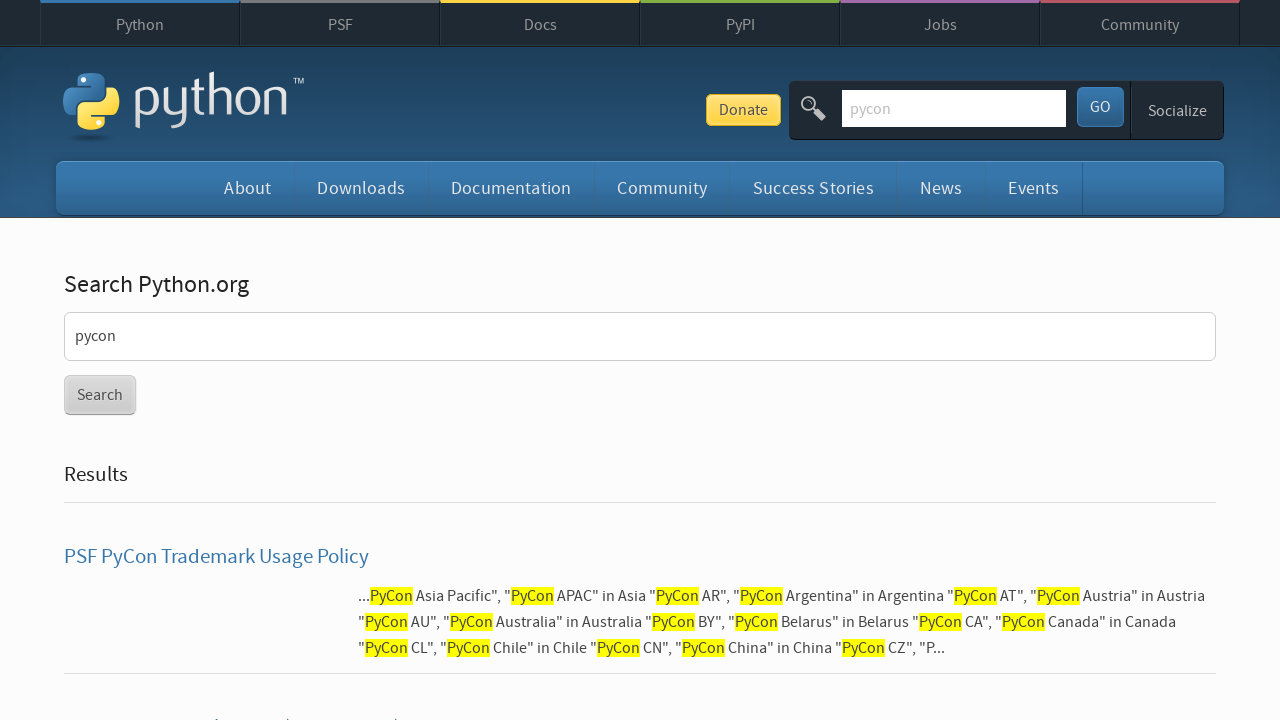

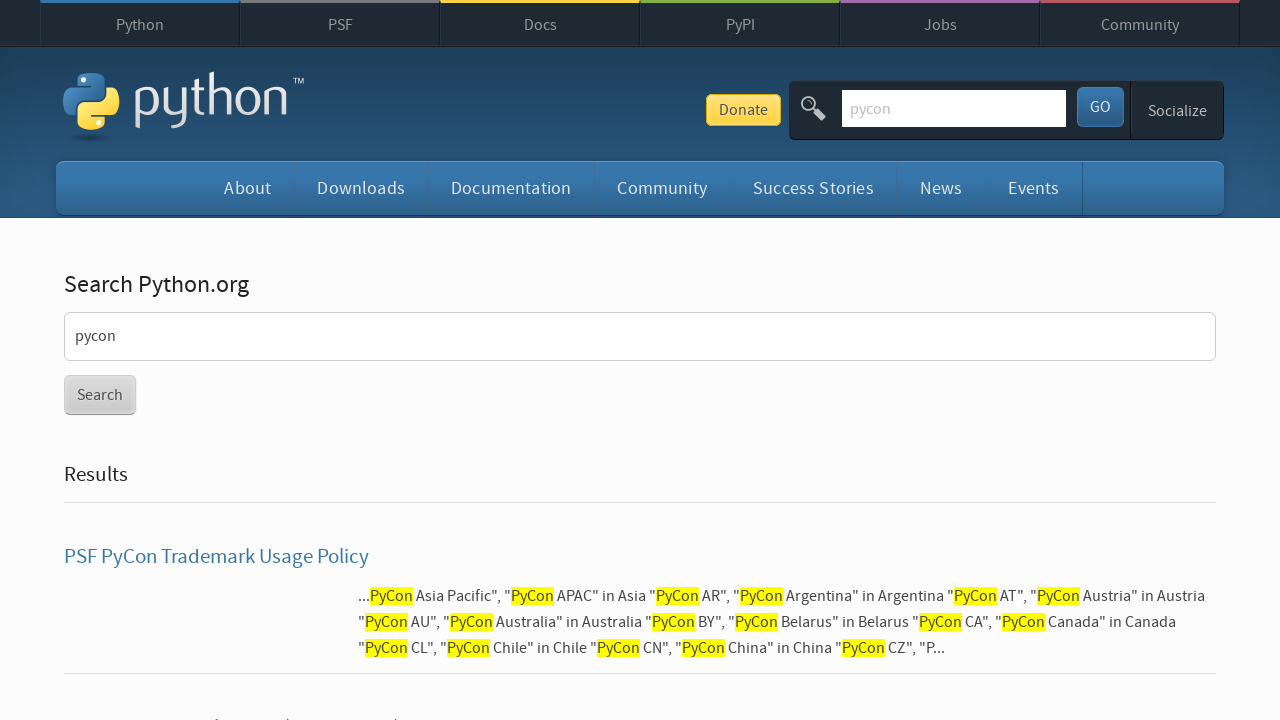